Navigates to the DemoBlaze e-commerce homepage and verifies that product items (phones) are displayed on the page

Starting URL: https://www.demoblaze.com/

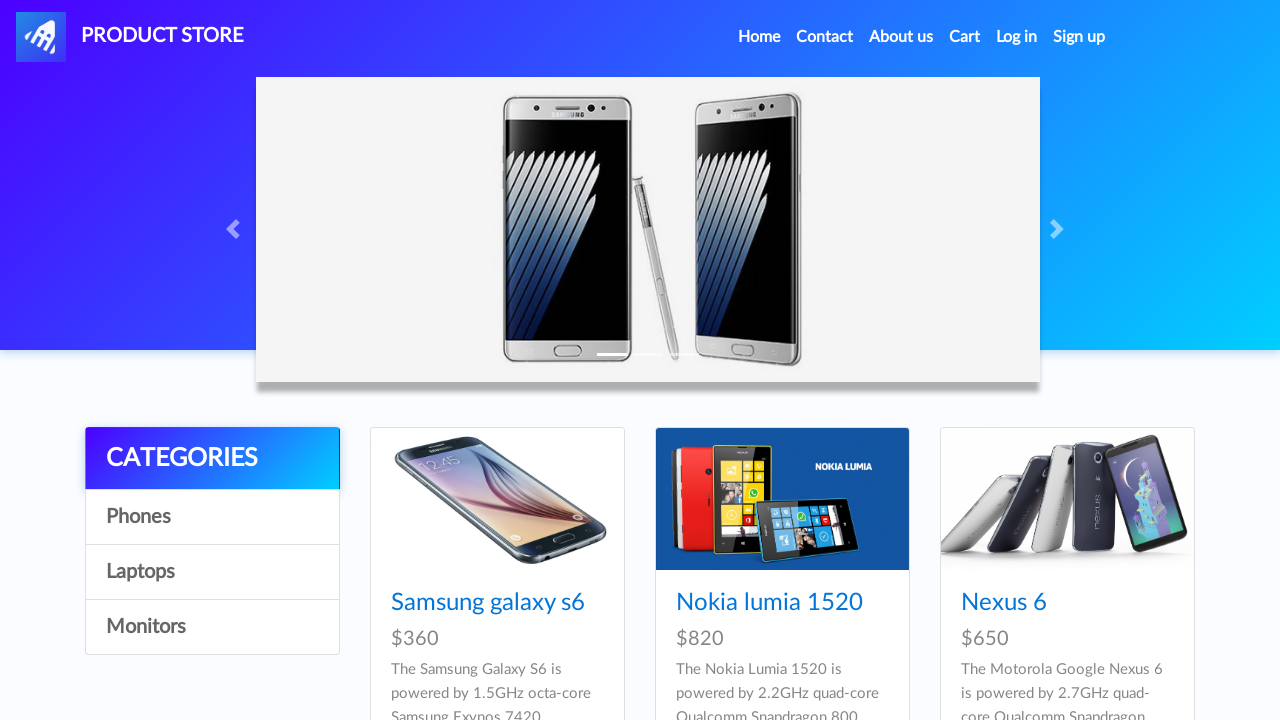

Navigated to DemoBlaze homepage
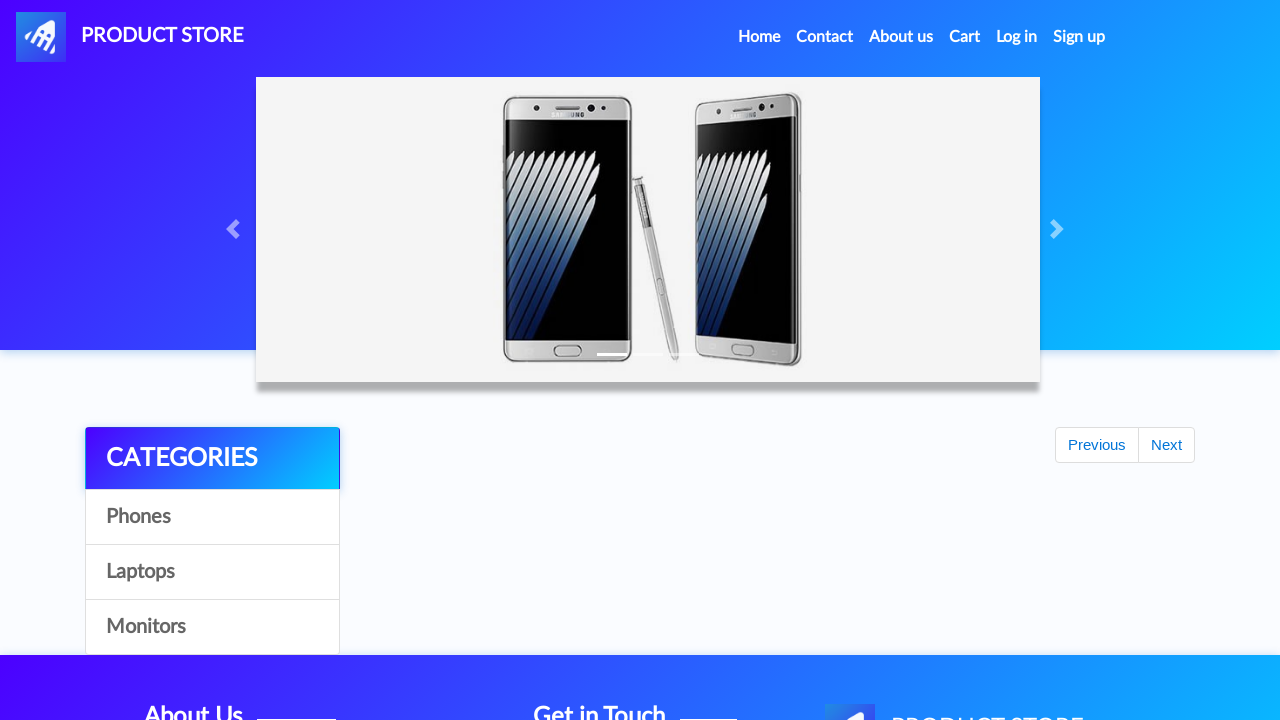

Product cards loaded on homepage
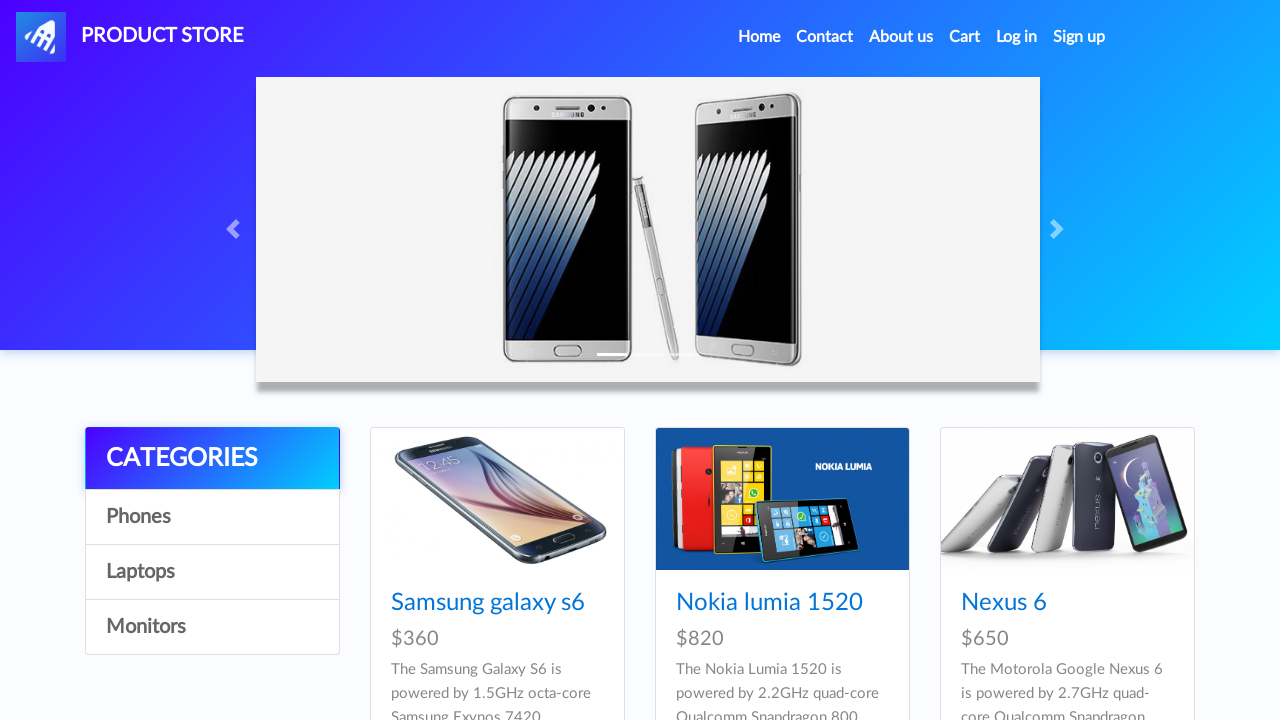

Located product links
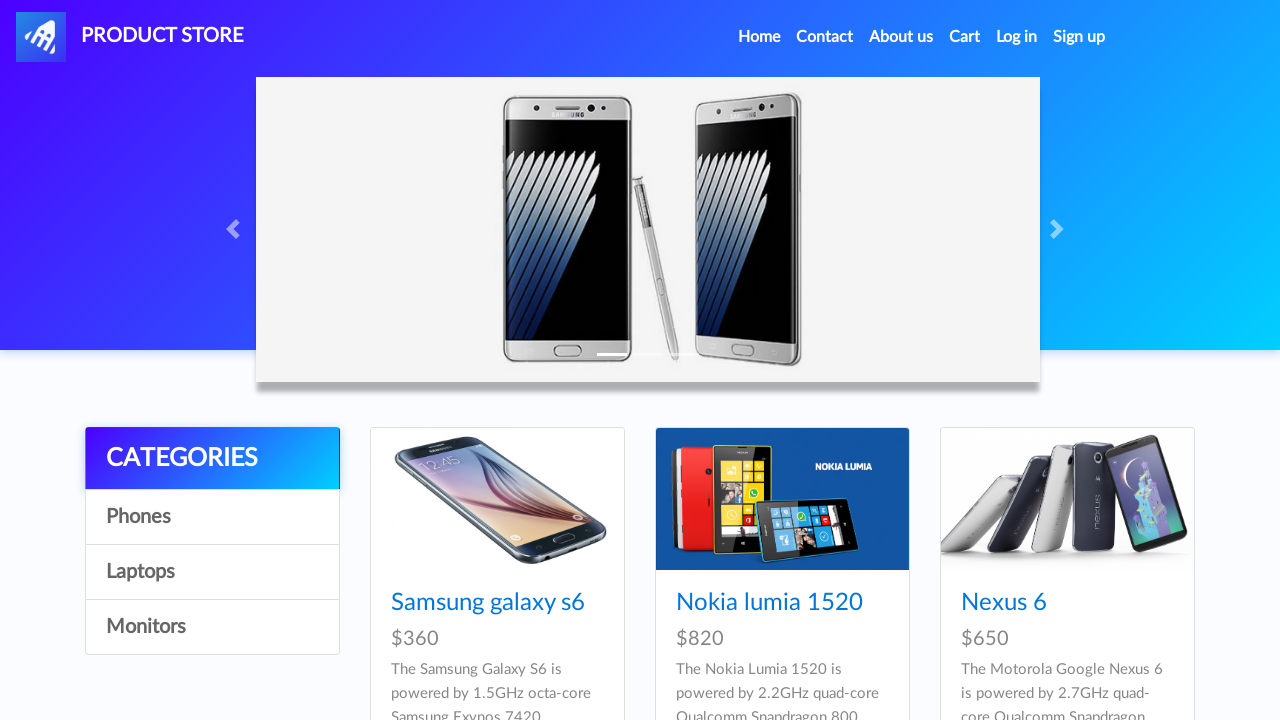

First product link is visible - phones are displayed on the page
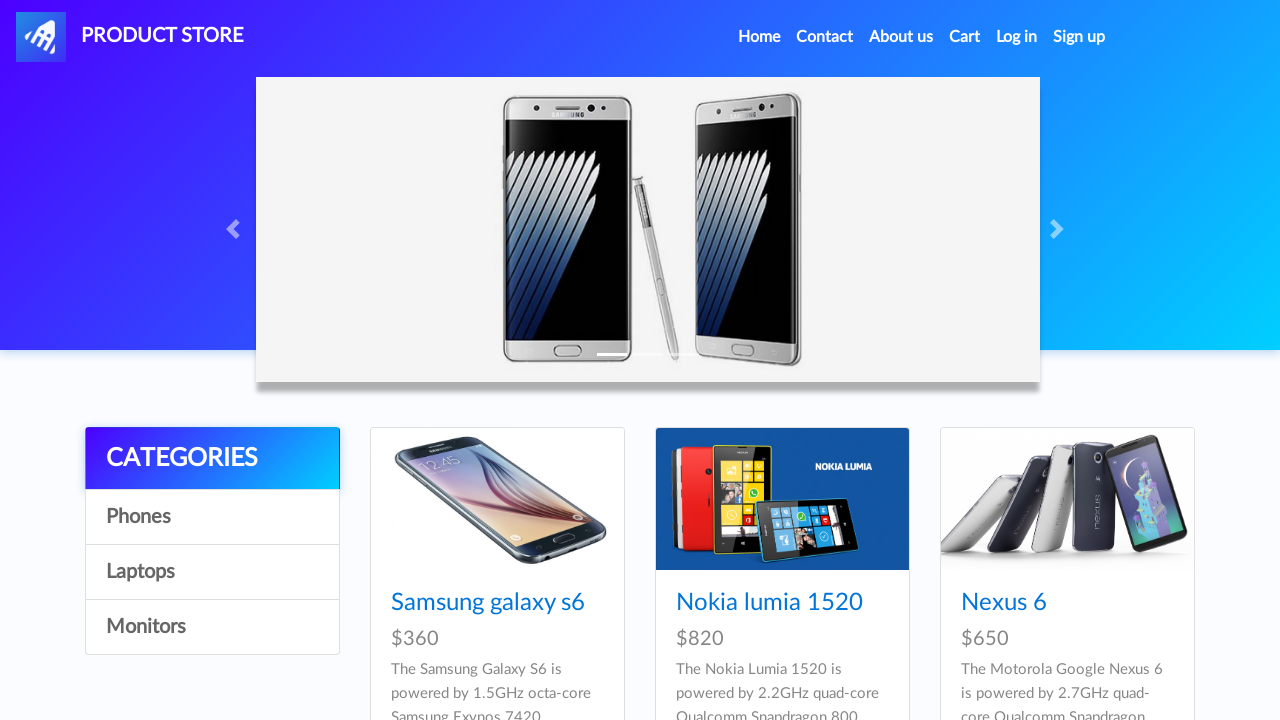

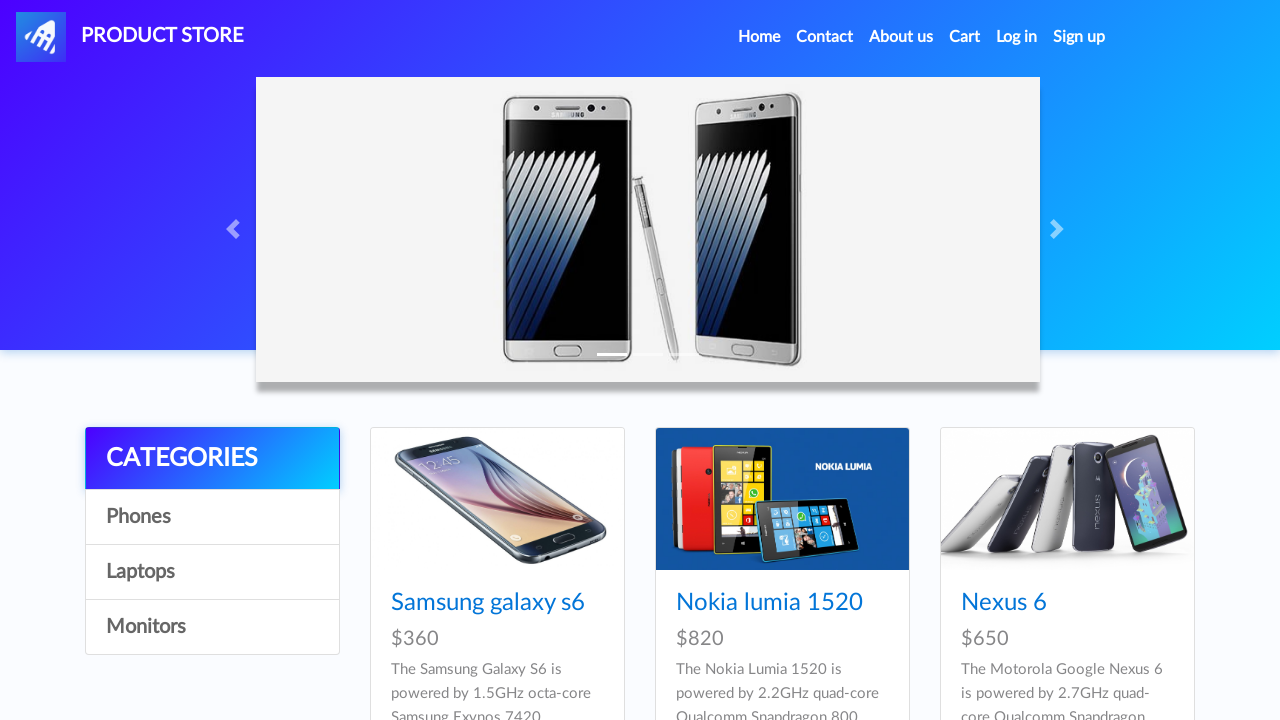